Tests handling multiple browser windows by opening a new window and switching between parent and child windows.

Starting URL: https://the-internet.herokuapp.com/

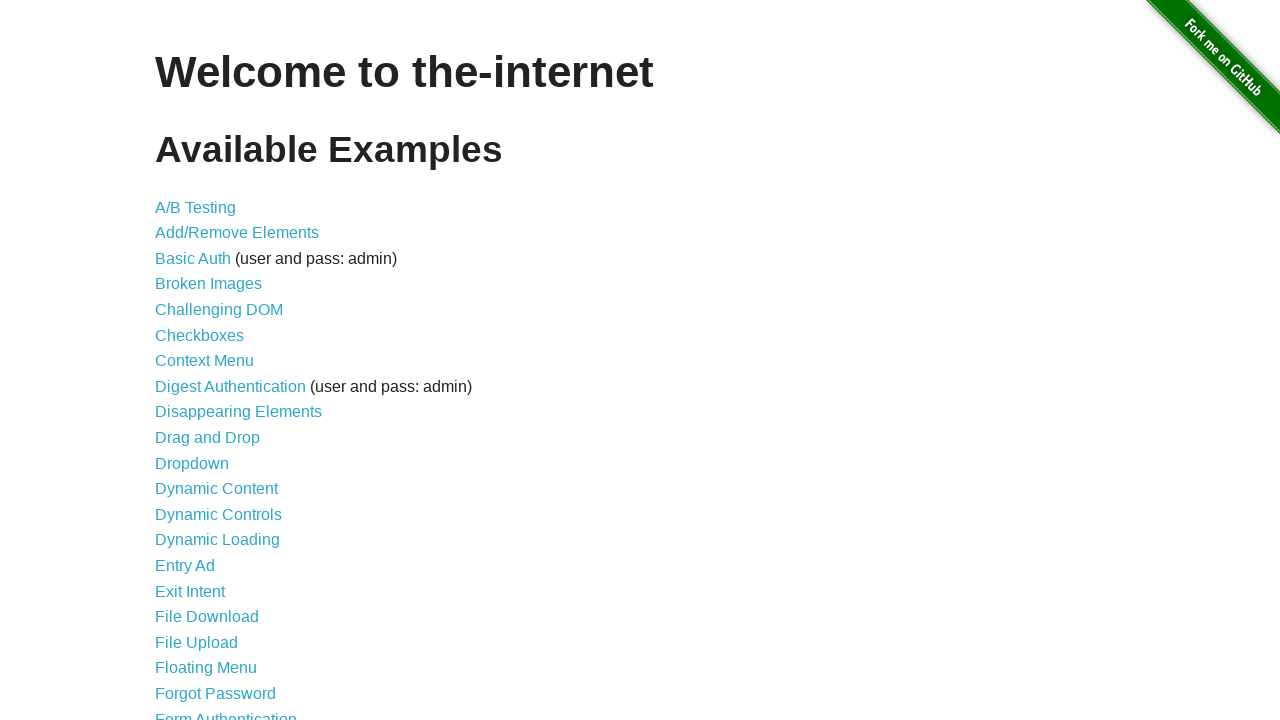

Clicked on windows link to navigate to windows page at (218, 369) on a[href='/windows']
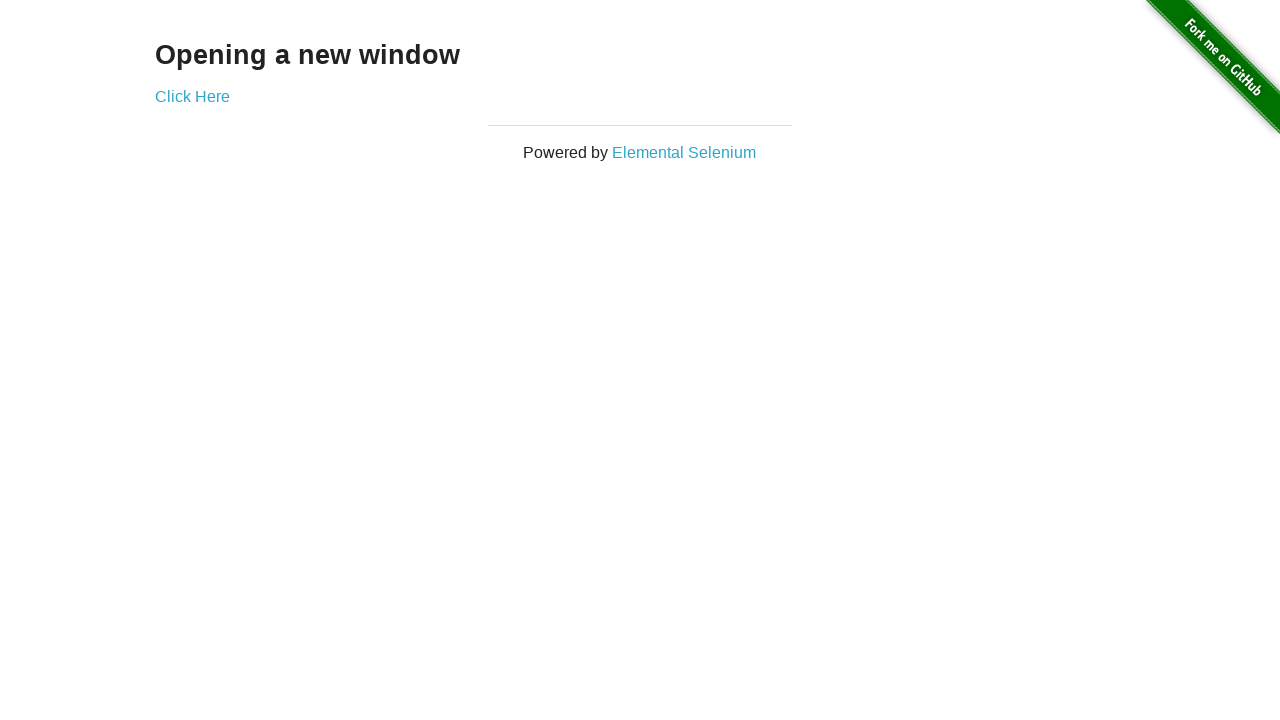

Clicked to open new window and new page was created at (192, 96) on a[href='/windows/new']
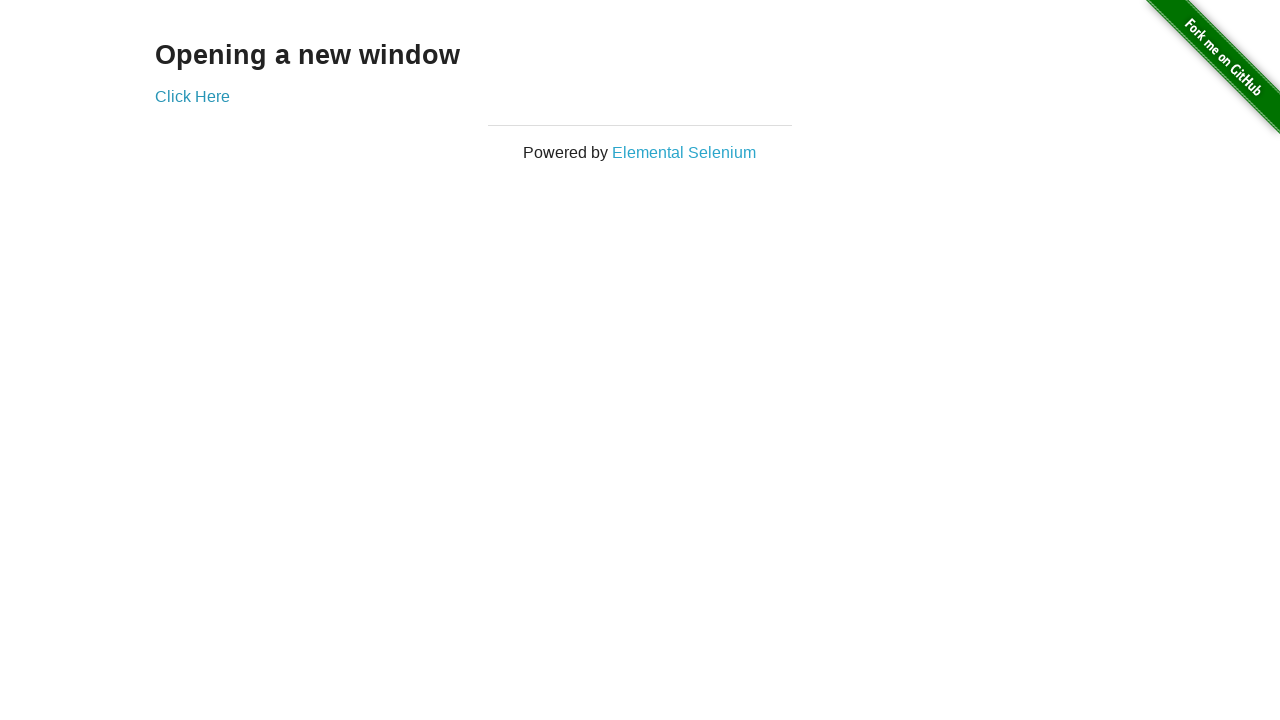

New page loaded and example heading is visible
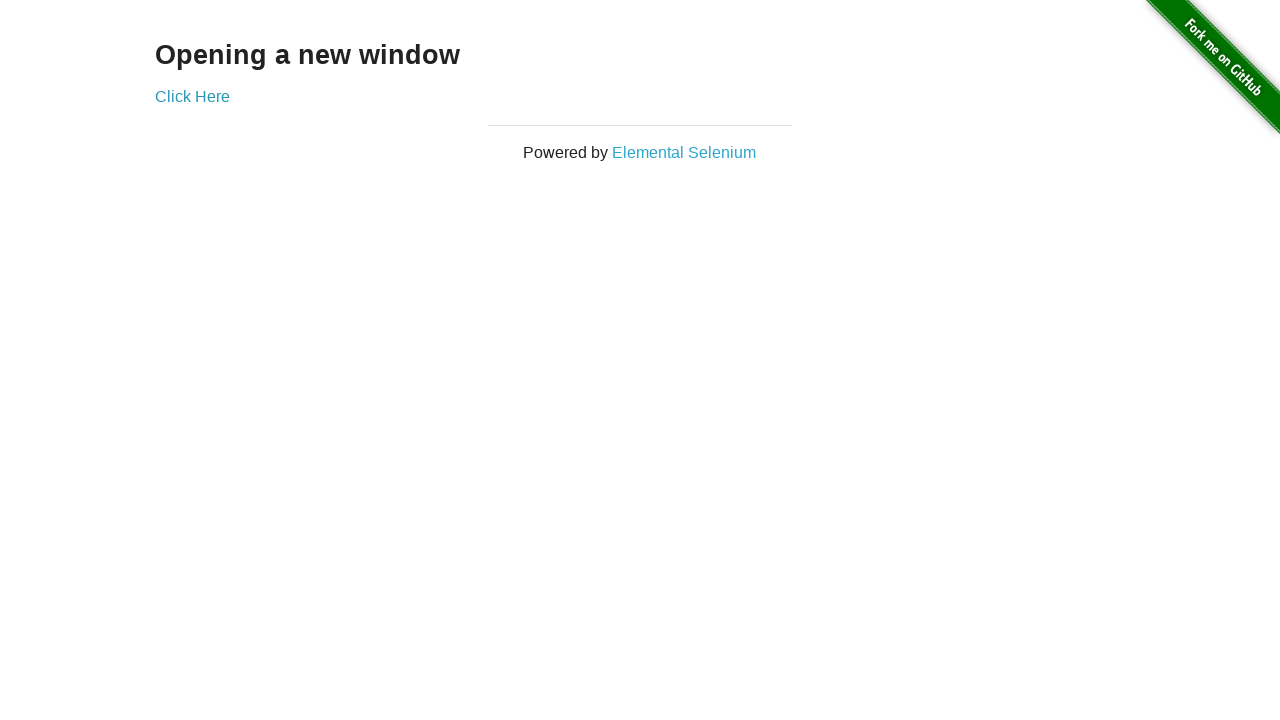

Switched back to parent window
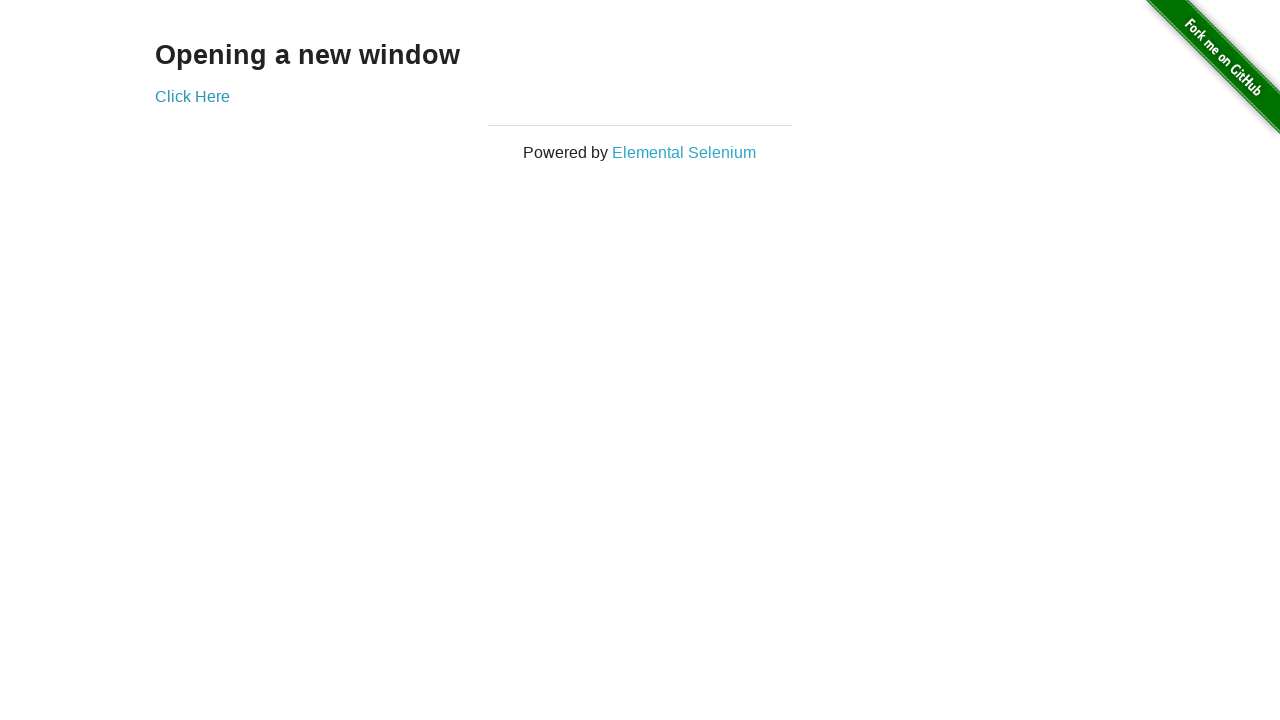

Parent window content verified - example heading is visible
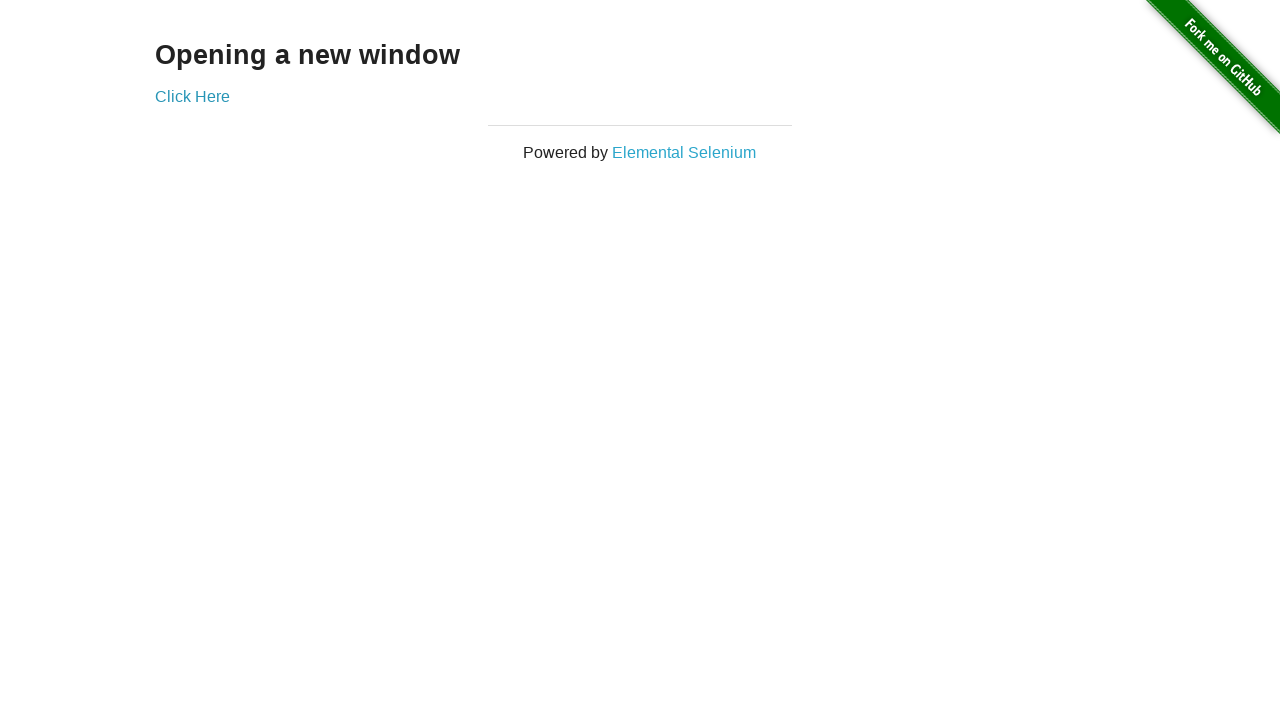

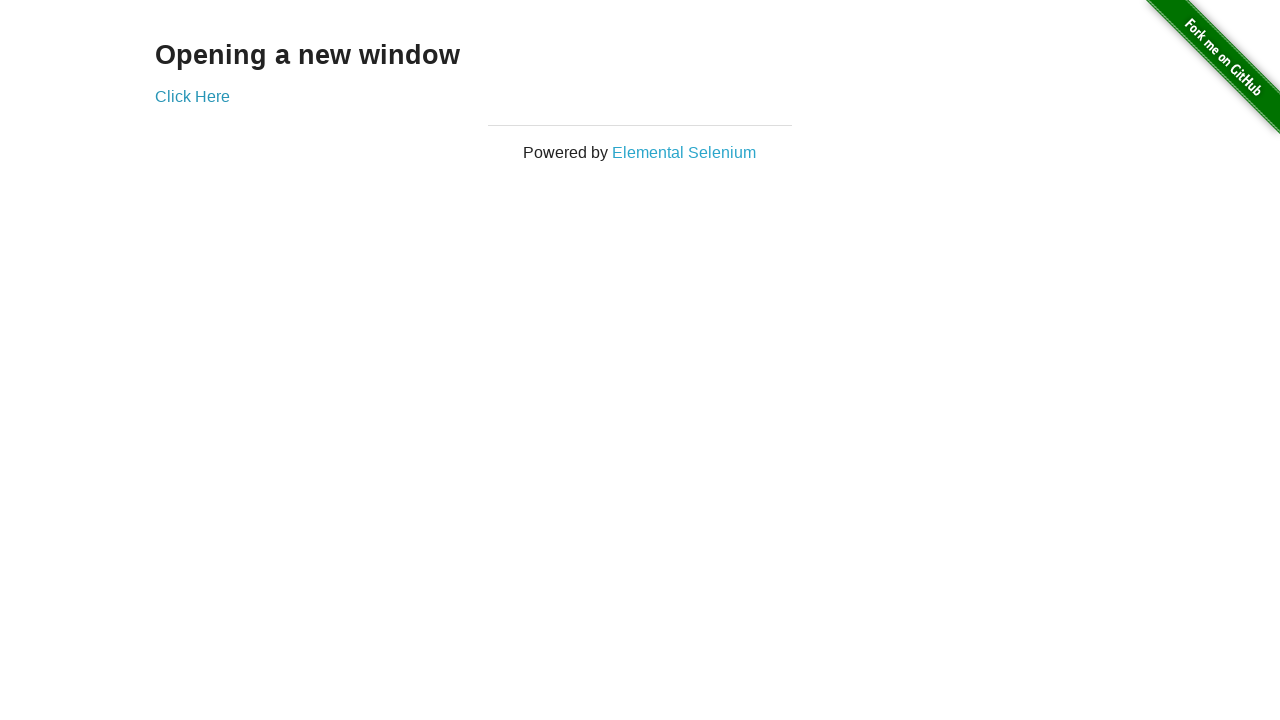